Tests the books PWA application by entering a search term into the search input field, which is located within a Shadow DOM element.

Starting URL: https://books-pwakit.appspot.com/

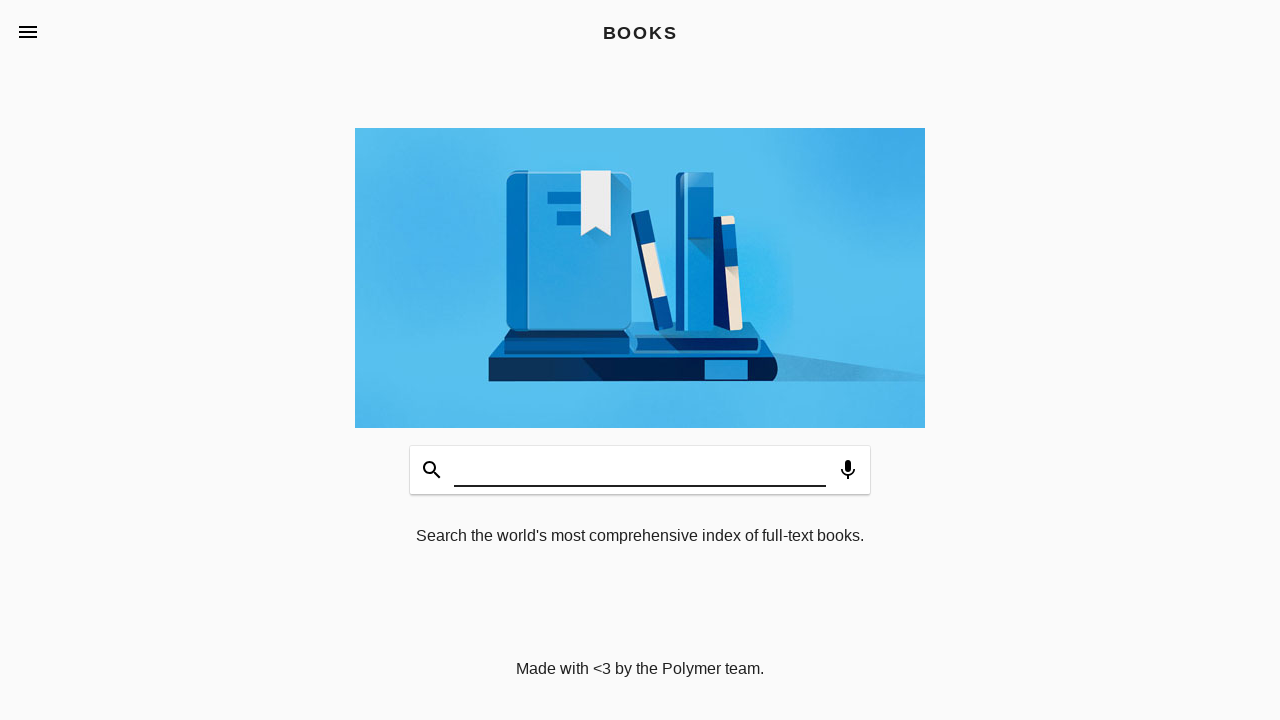

Waited for page to load (2000ms timeout)
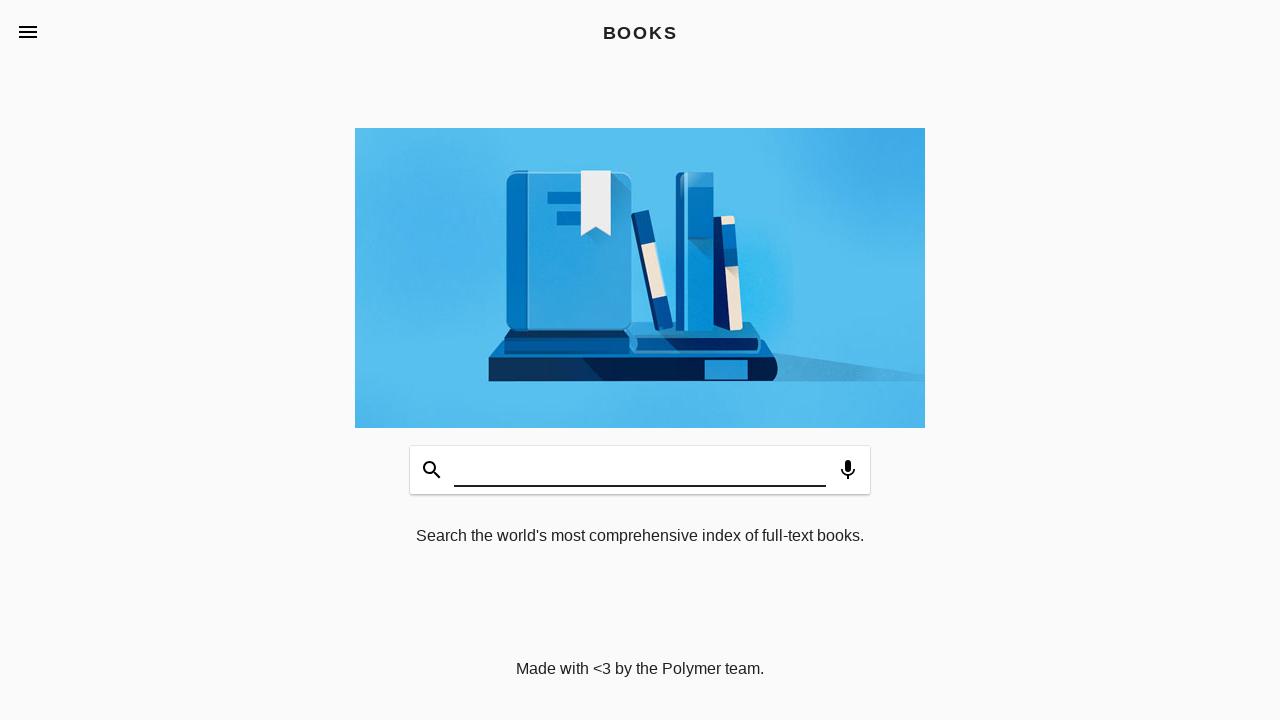

Located book-app element with apptitle='BOOKS'
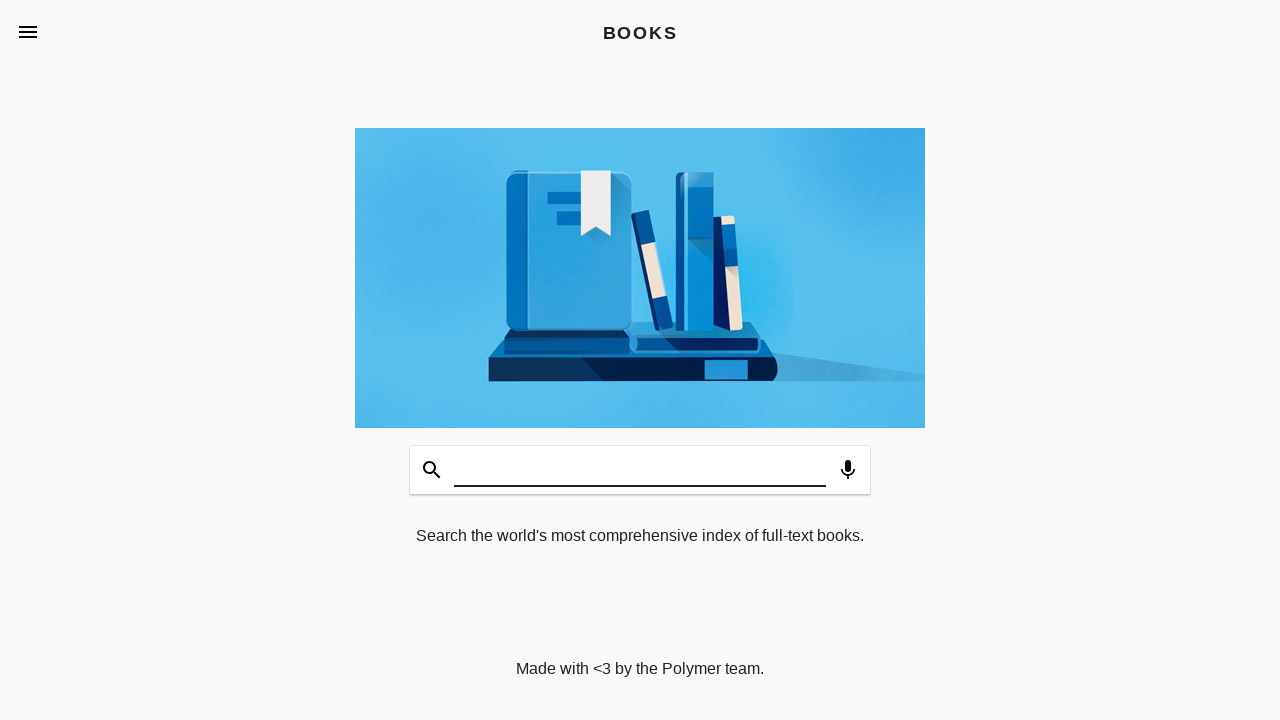

Located search input field within Shadow DOM
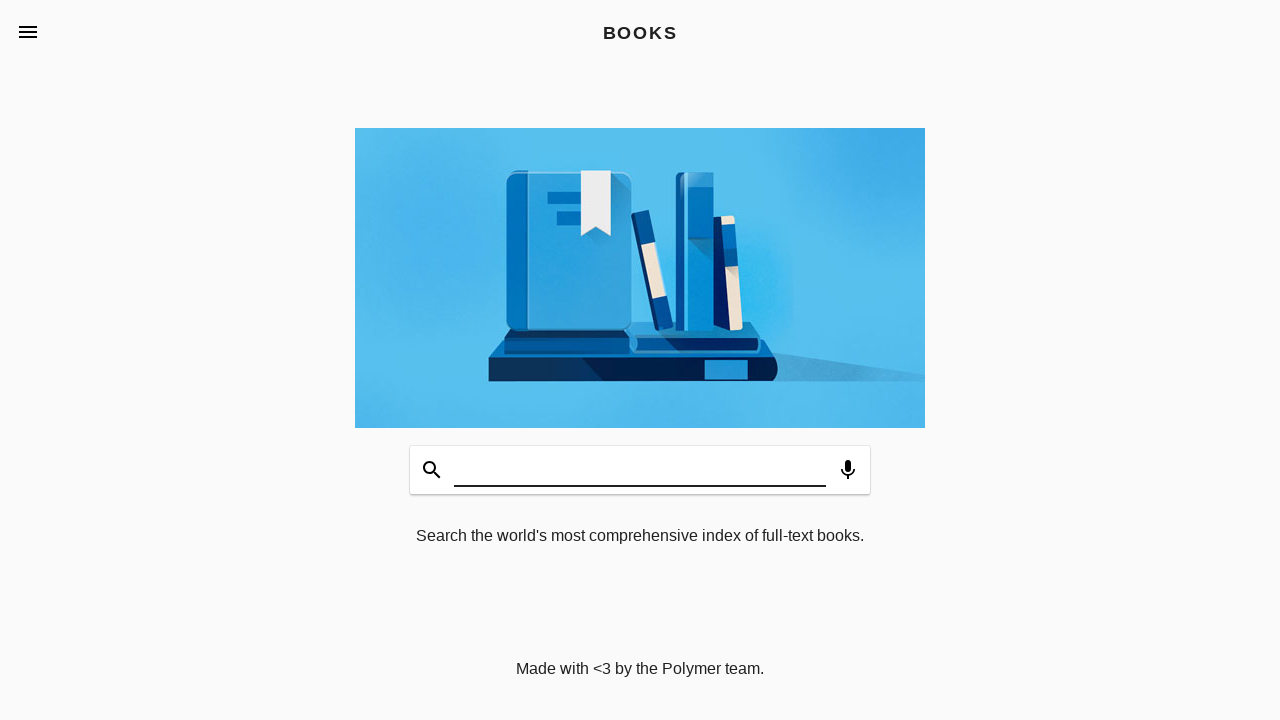

Filled search input with 'abdul' on book-app[apptitle='BOOKS'] >> #input
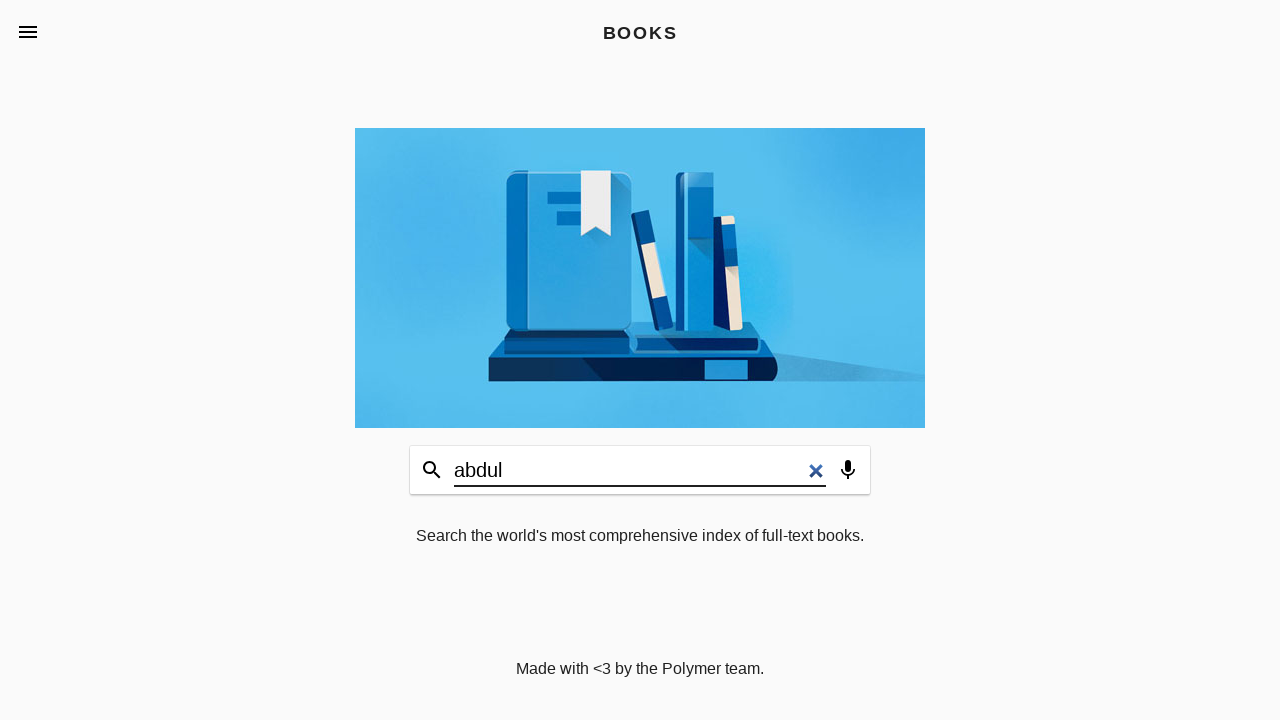

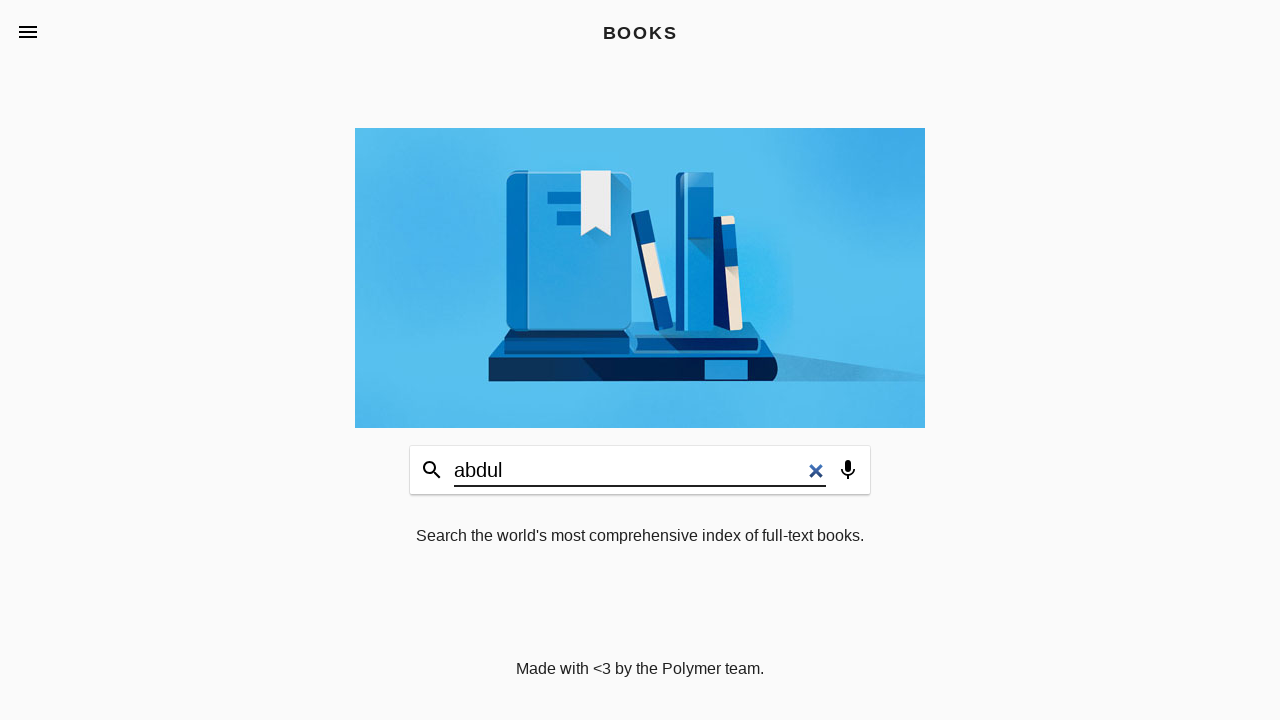